Tests a form that calculates the sum of two displayed numbers and selects the correct answer from a dropdown menu

Starting URL: https://suninjuly.github.io/selects1.html

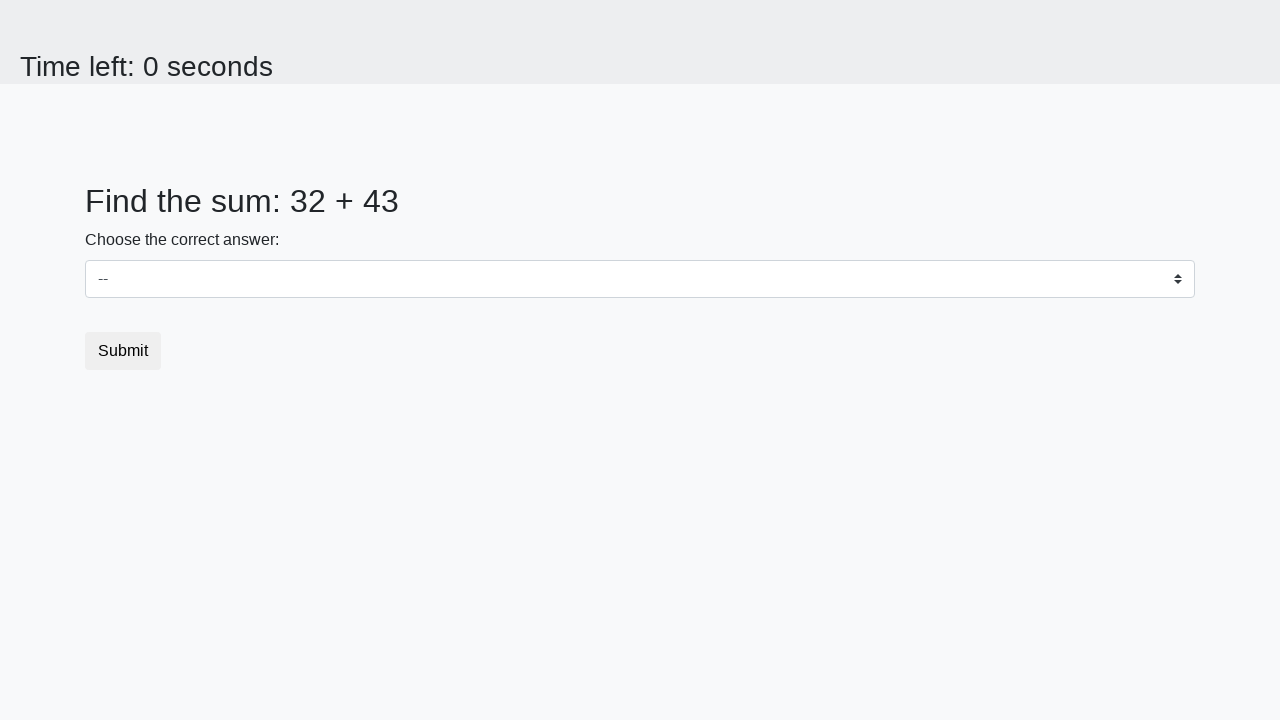

Retrieved first number from #num1 element
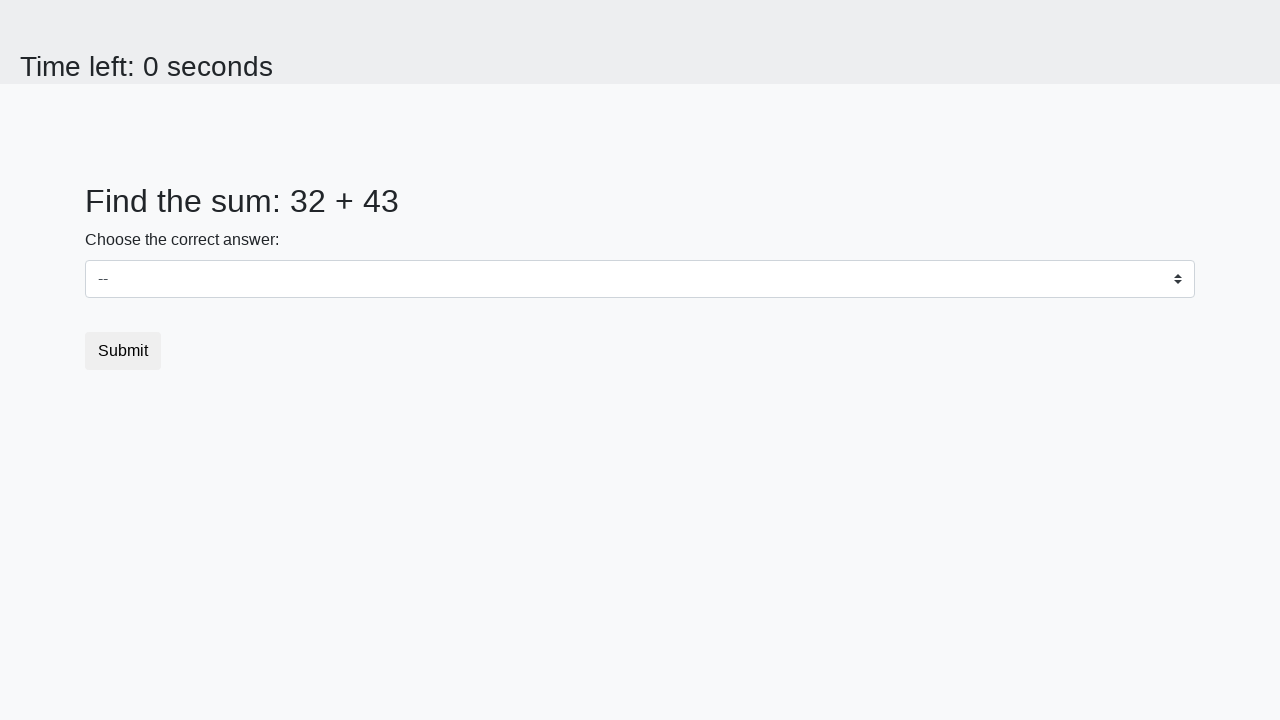

Retrieved second number from #num2 element
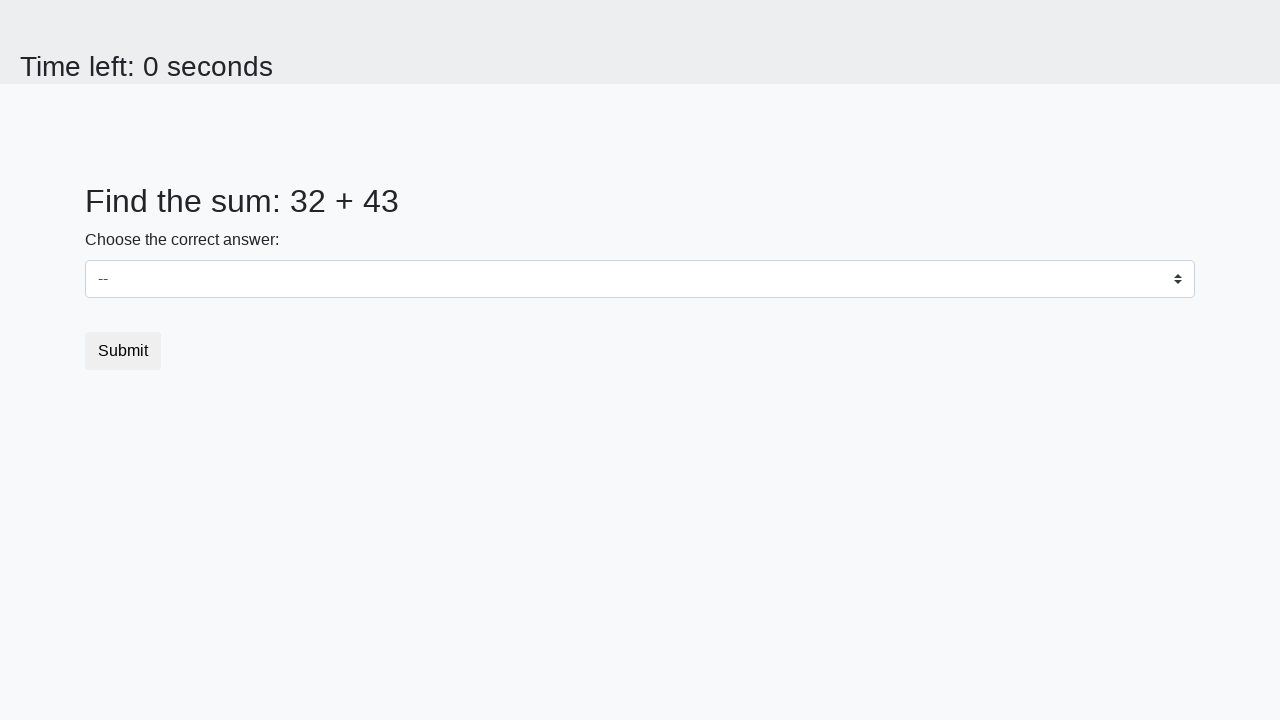

Calculated sum of 32 + 43 = 75
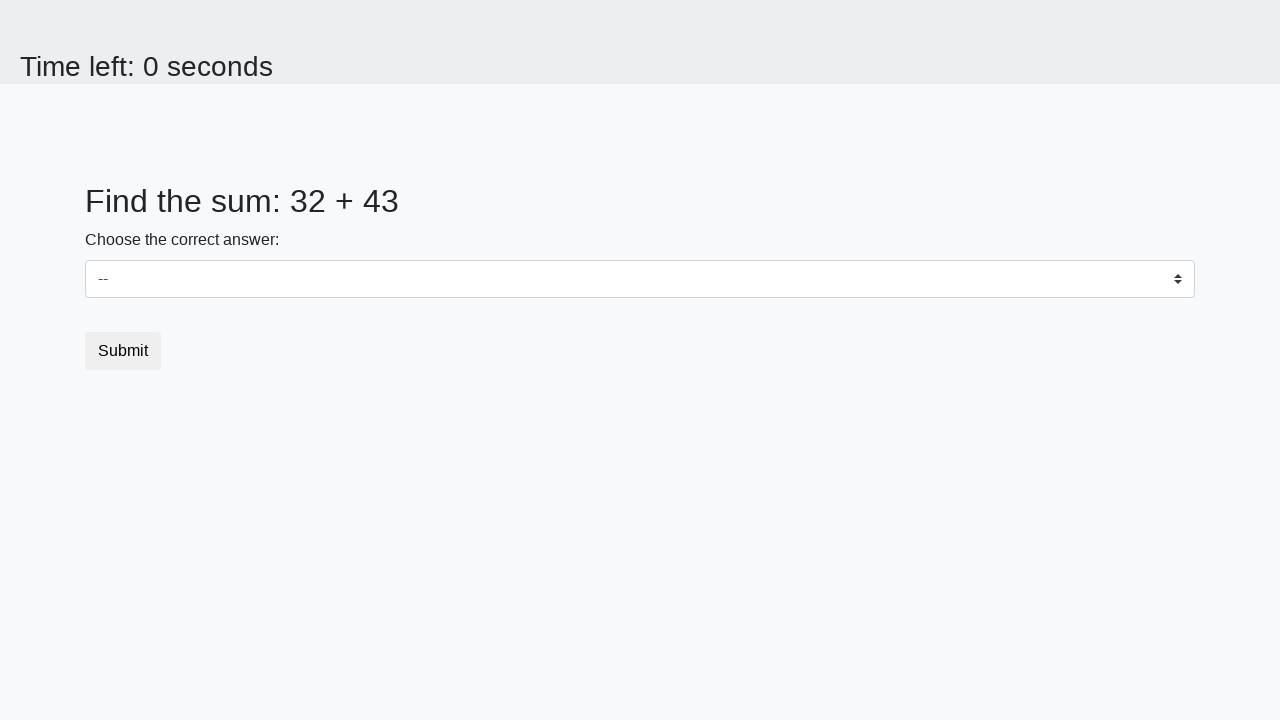

Selected the sum value '75' from the dropdown menu on select
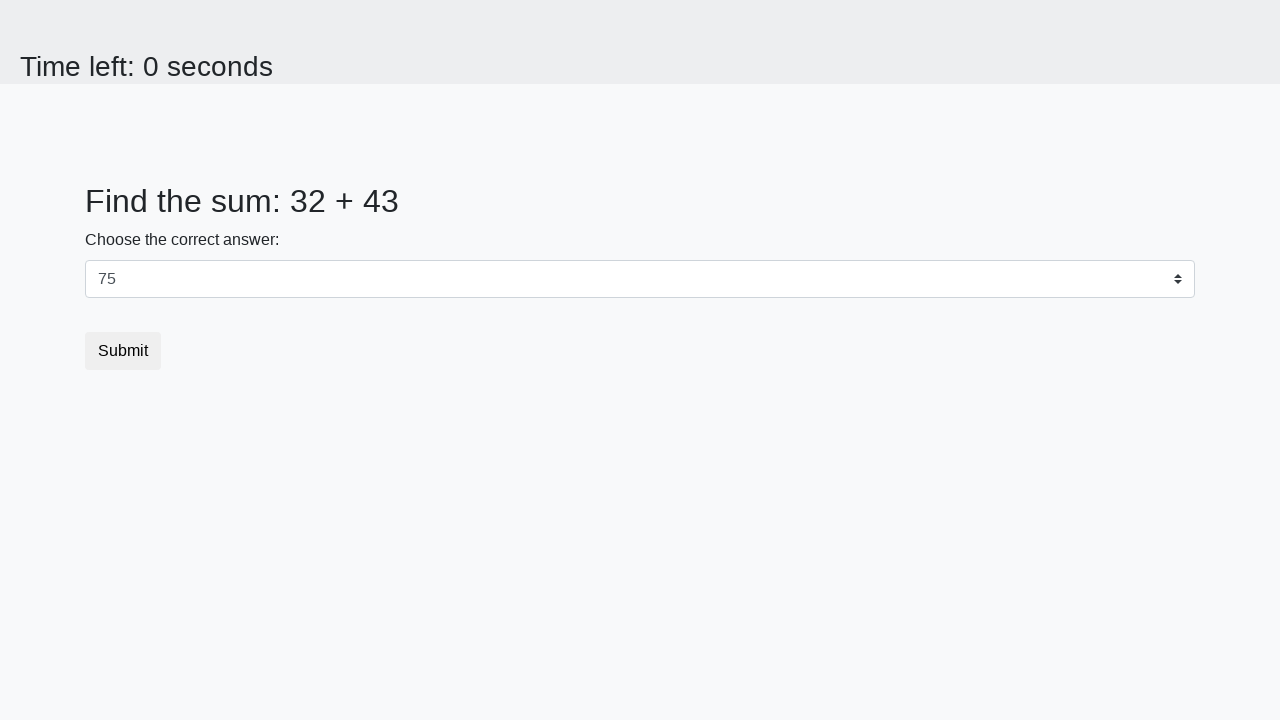

Clicked the submit button to complete the form at (123, 351) on .btn
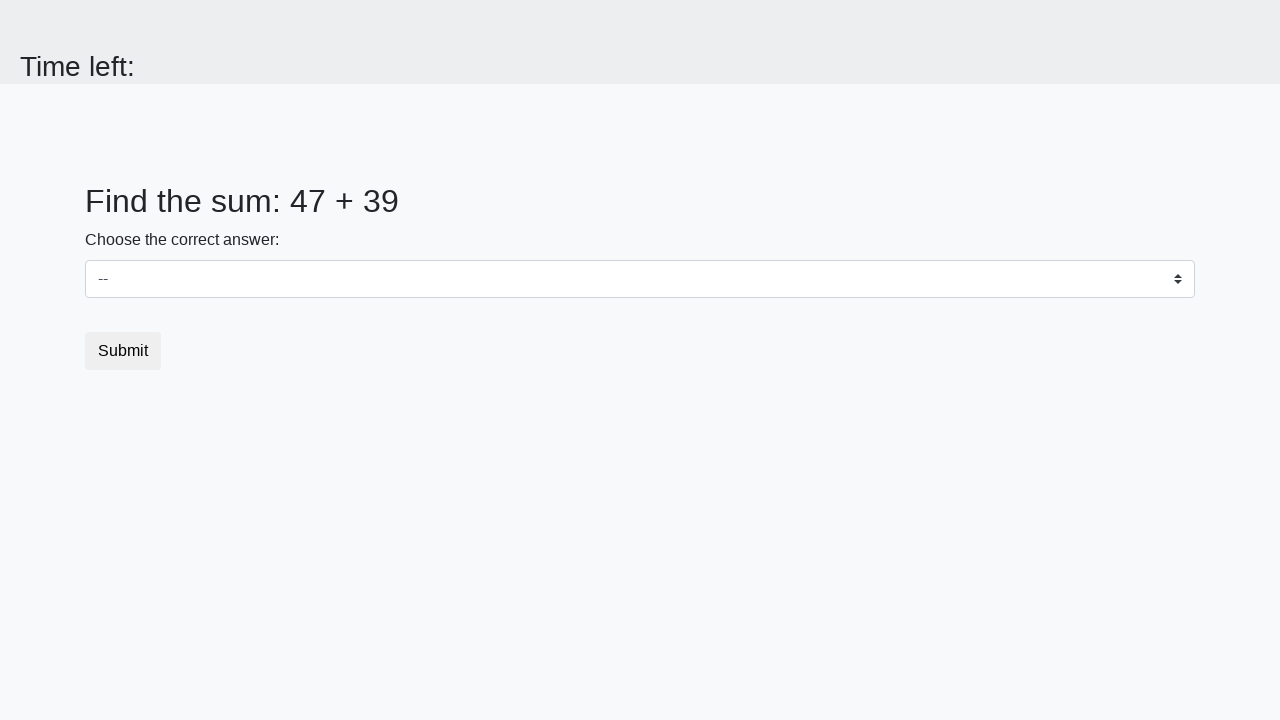

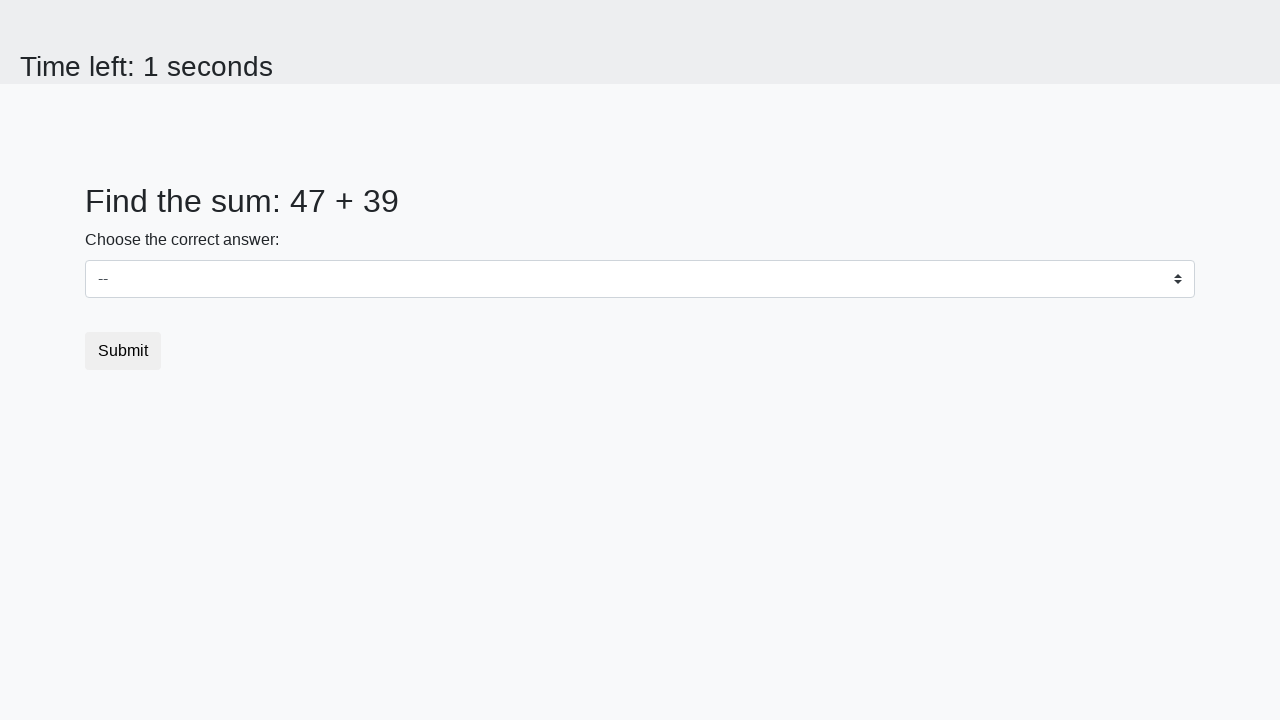